Tests button click interactions including double-click and right-click functionality on a demo page

Starting URL: https://demoqa.com/buttons

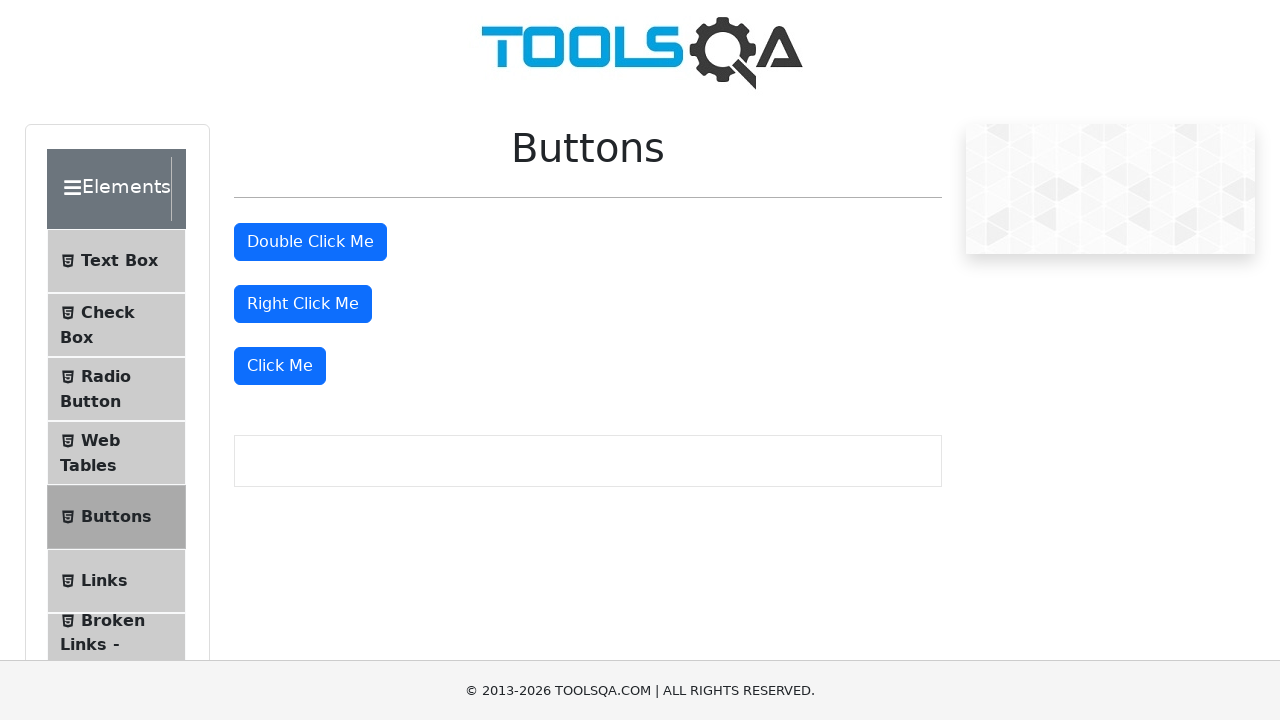

Double-clicked the double-click button at (310, 242) on #doubleClickBtn
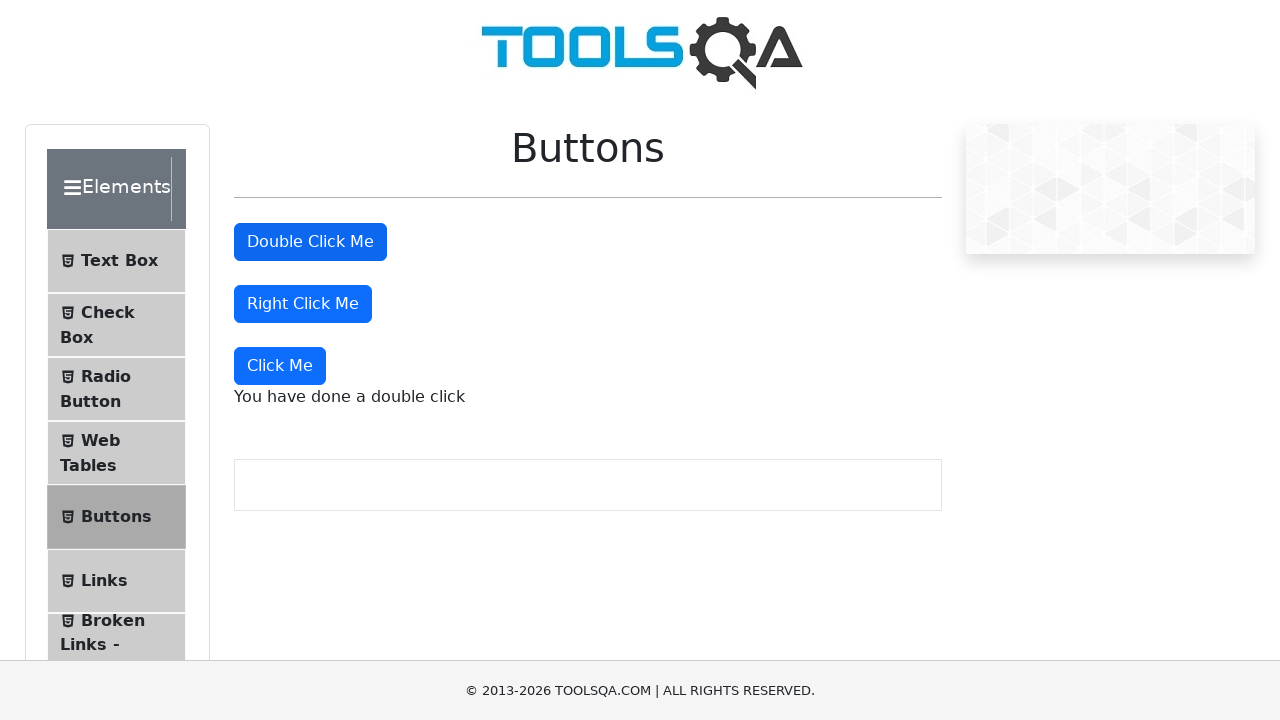

Right-clicked the right-click button at (303, 304) on #rightClickBtn
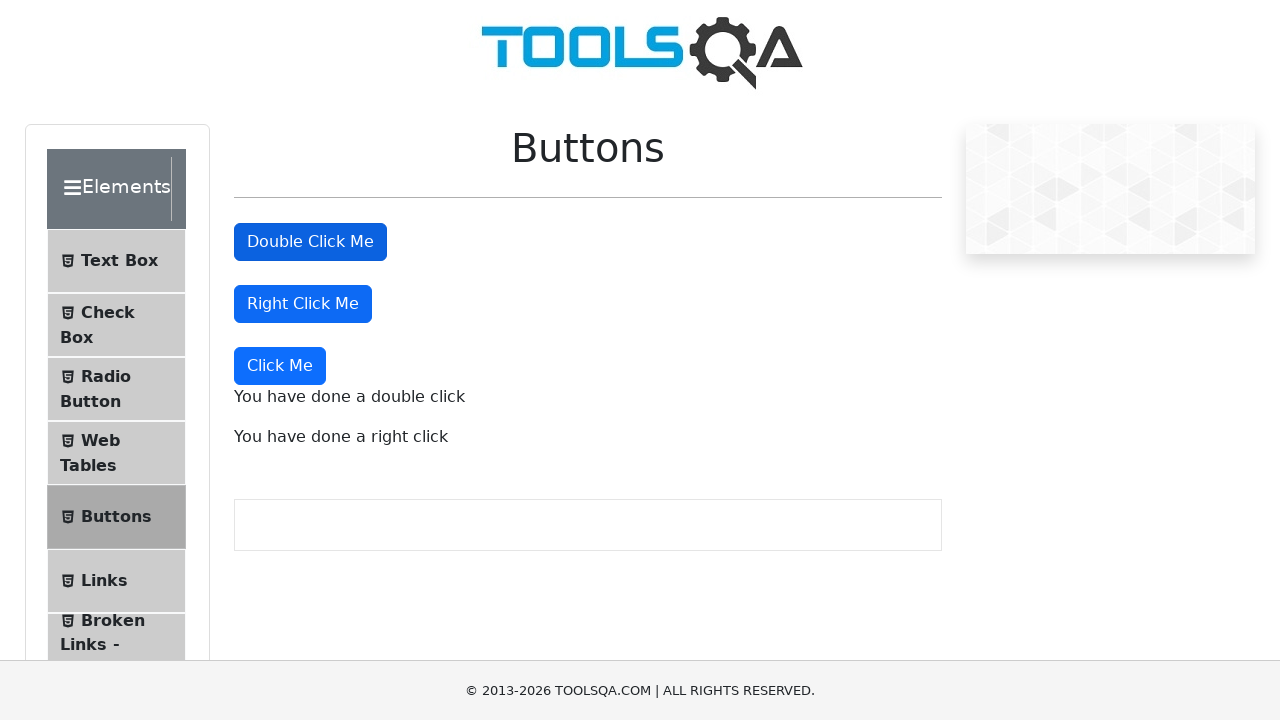

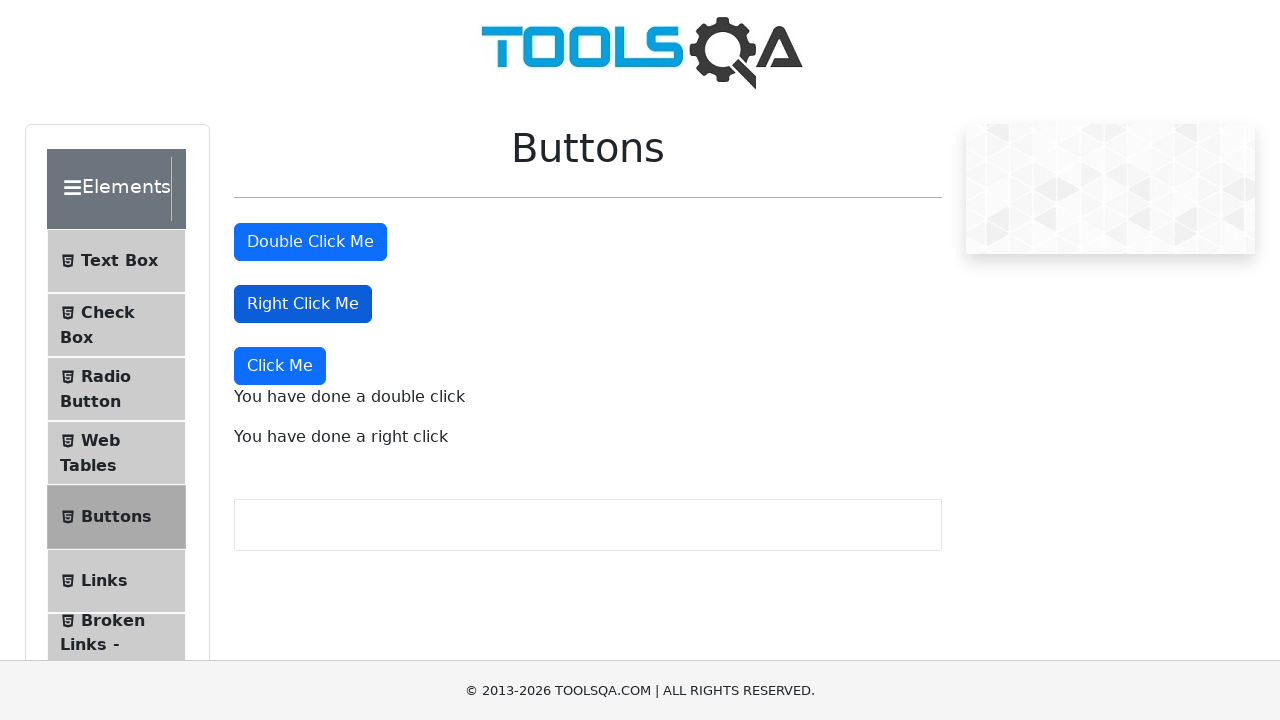